Tests jQuery UI custom dropdown selection by clicking on dropdown menus and selecting specific items from the number and speed dropdowns.

Starting URL: http://jqueryui.com/resources/demos/selectmenu/default.html

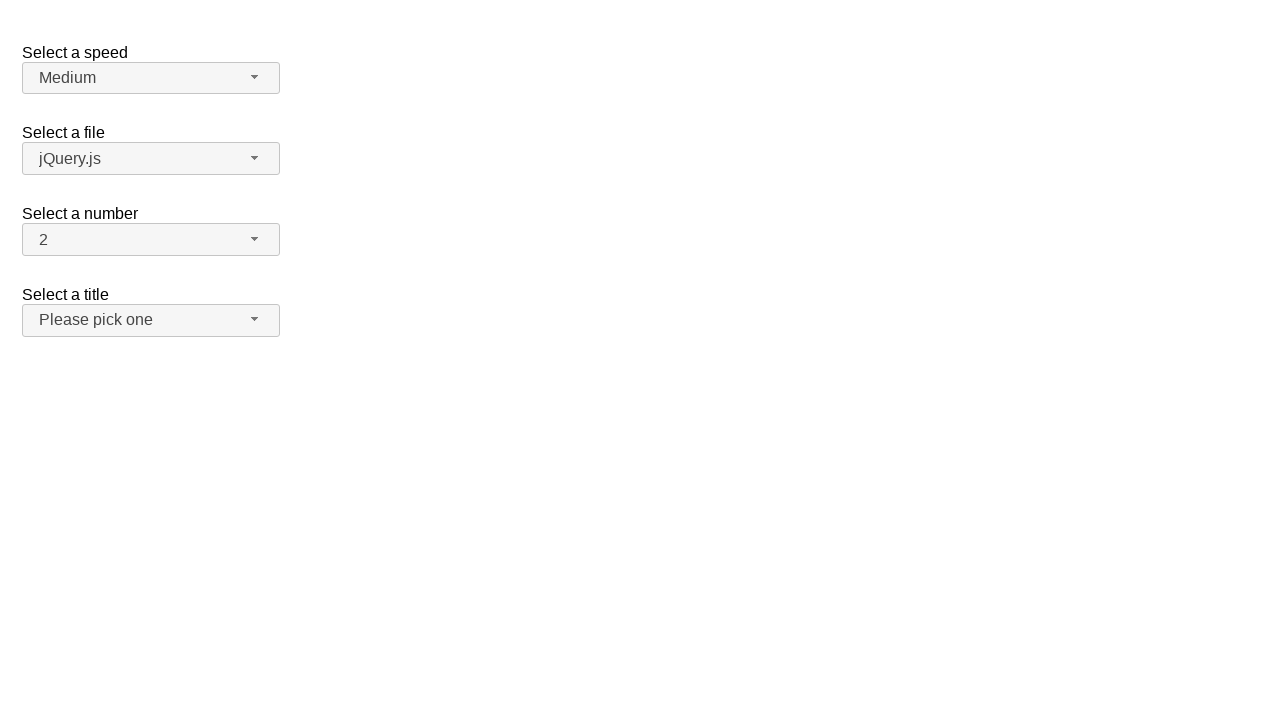

Clicked number dropdown button to open menu at (151, 240) on span#number-button
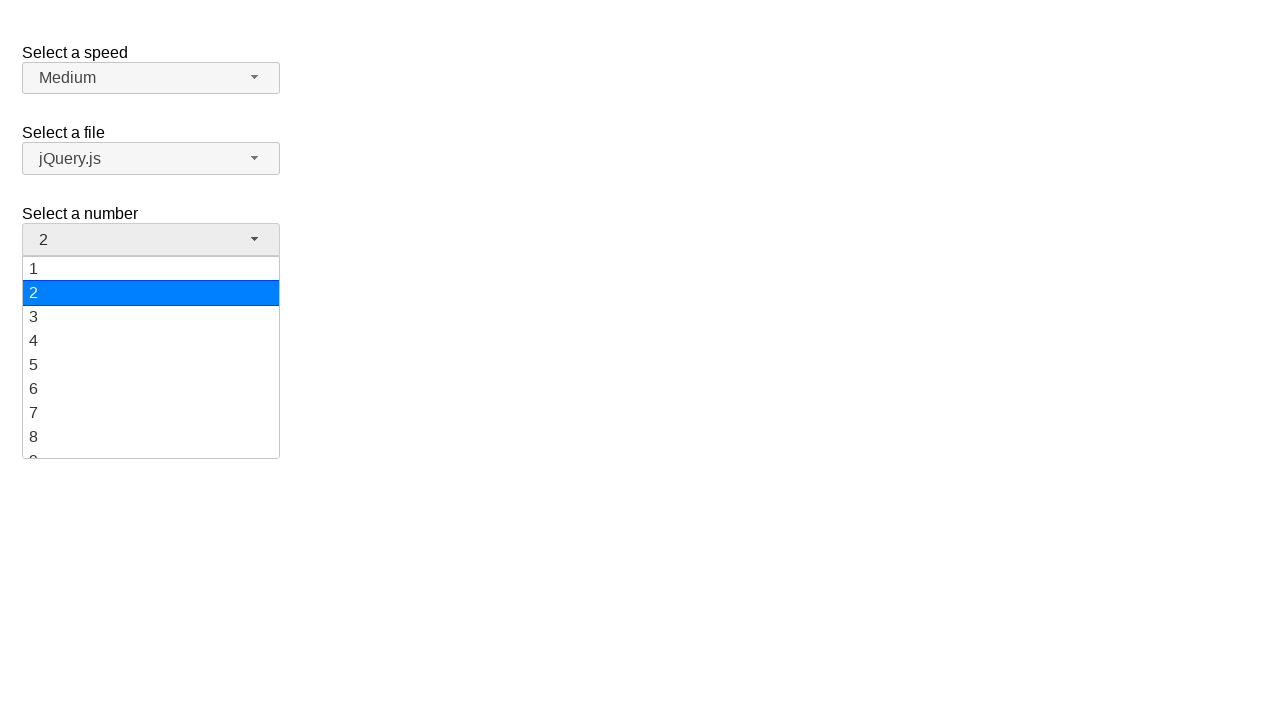

Number dropdown menu items loaded
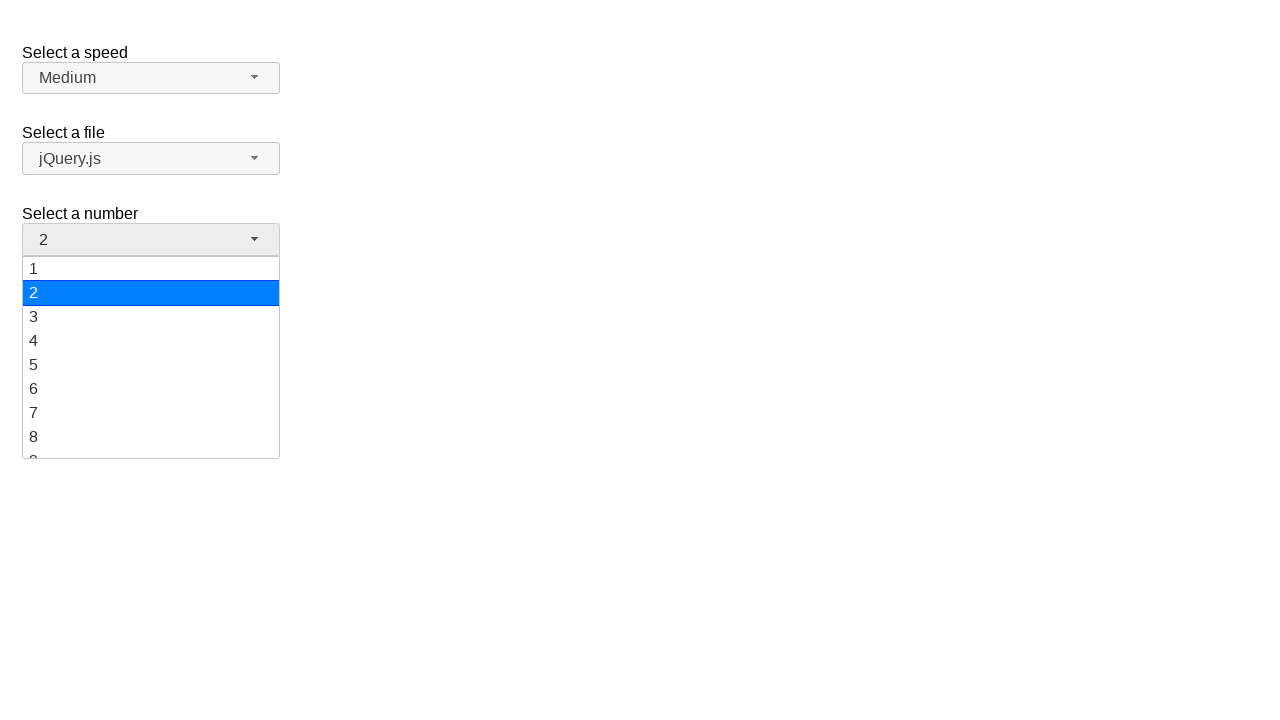

Selected '15' from number dropdown at (151, 357) on ul#number-menu div:has-text('15')
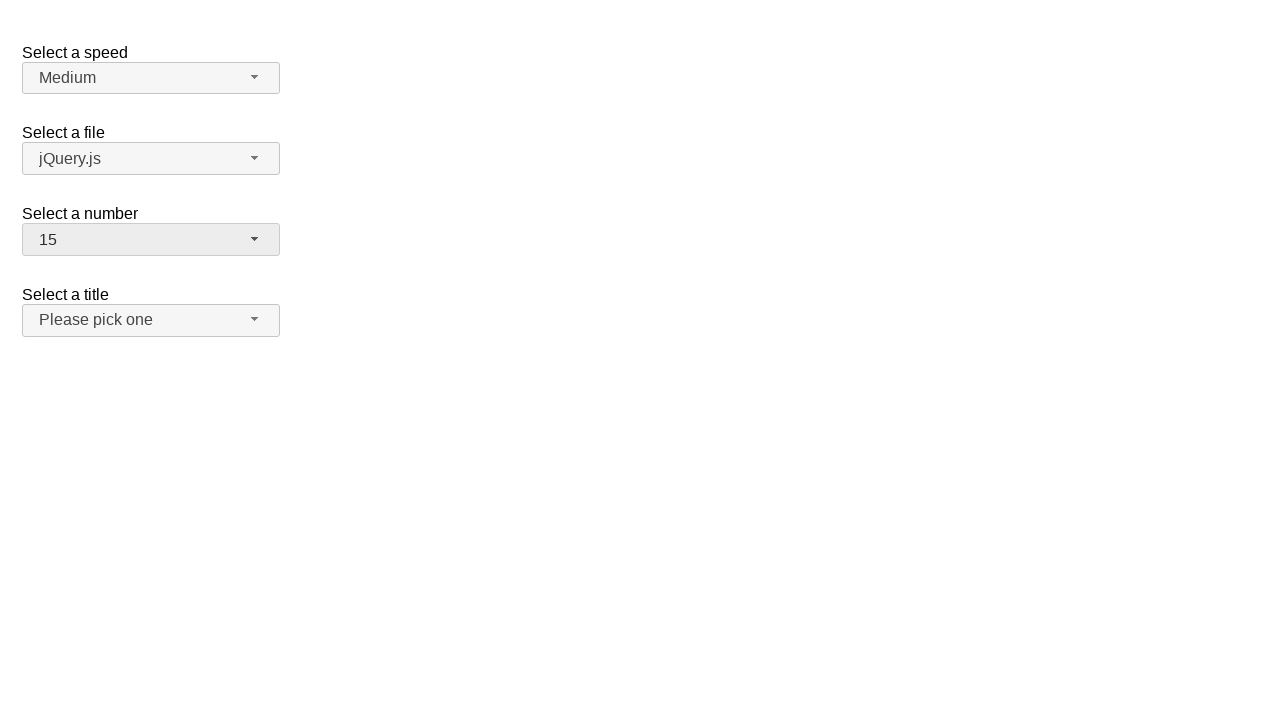

Reloaded the page
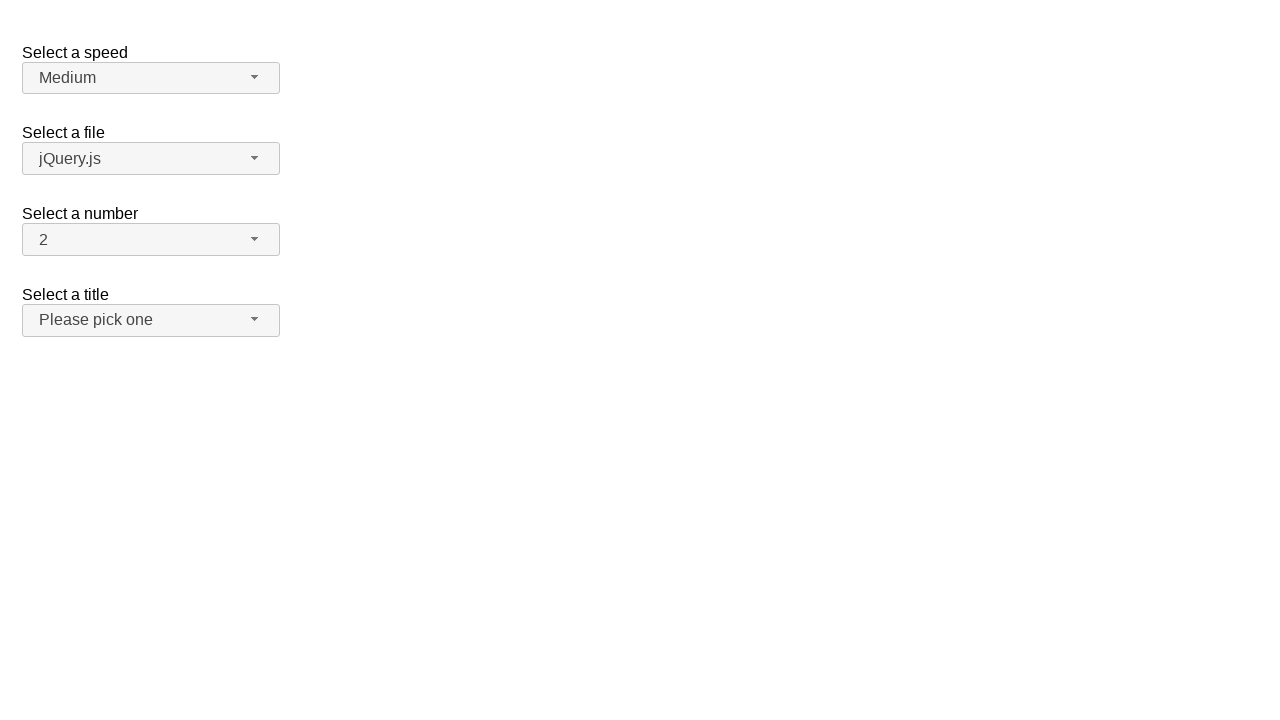

Clicked number dropdown button to open menu at (151, 240) on span#number-button
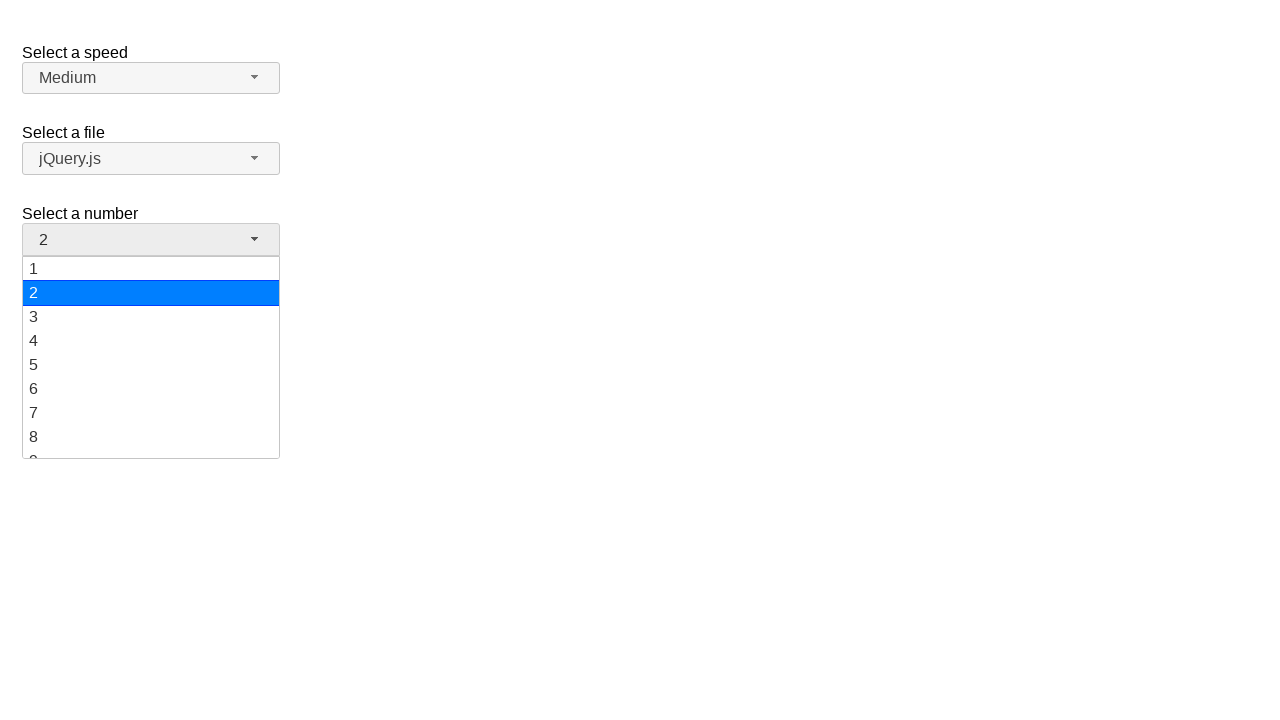

Number dropdown menu items loaded
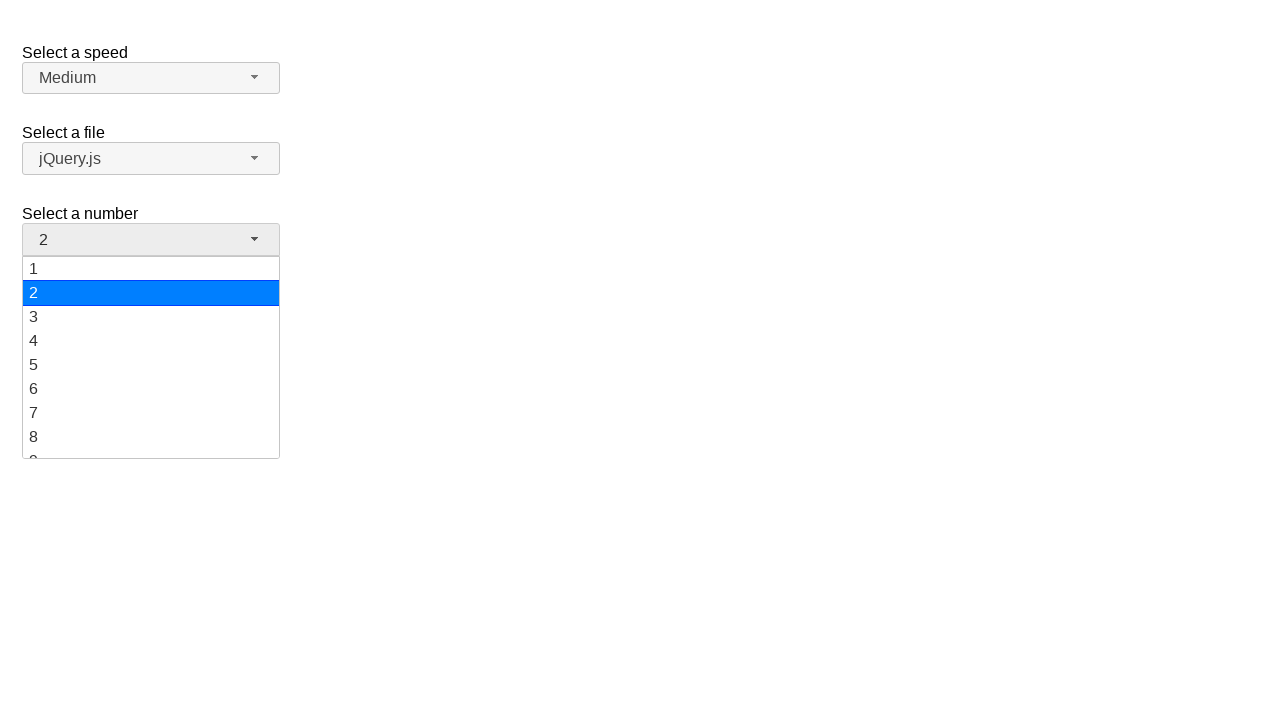

Selected '10' from number dropdown at (151, 357) on ul#number-menu div:has-text('10')
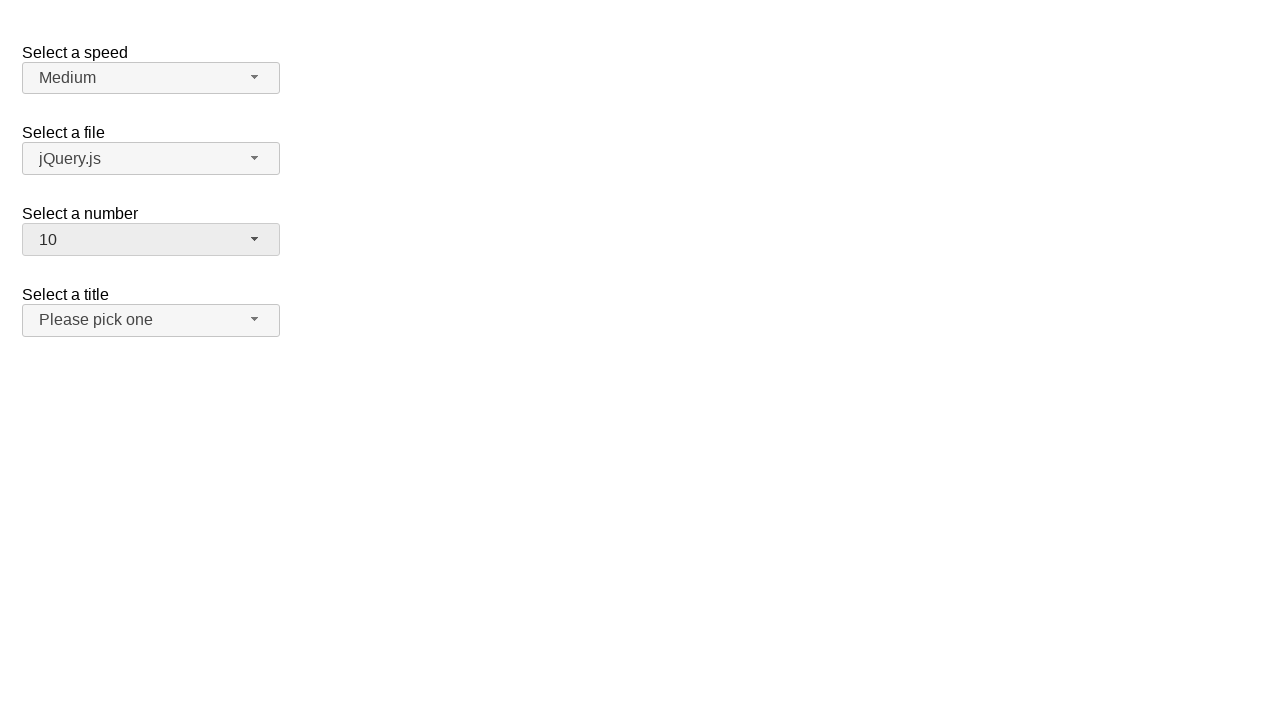

Clicked speed dropdown button to open menu at (151, 78) on span#speed-button
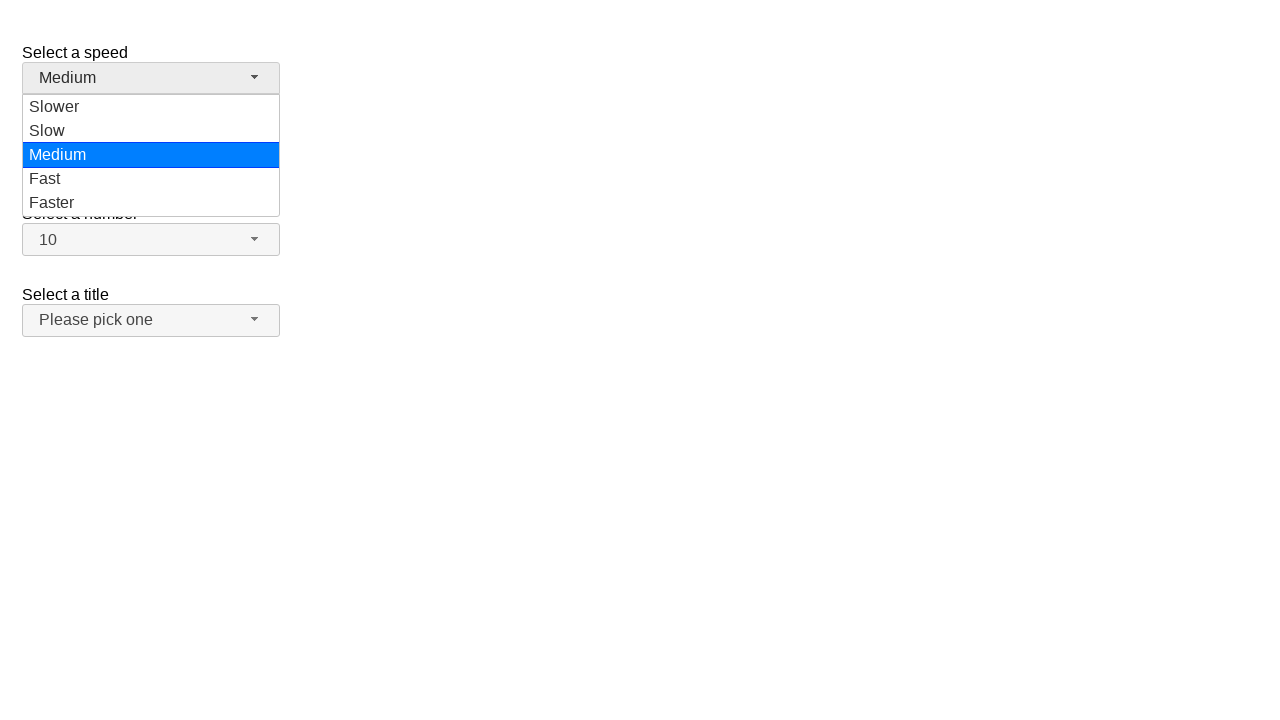

Speed dropdown menu items loaded
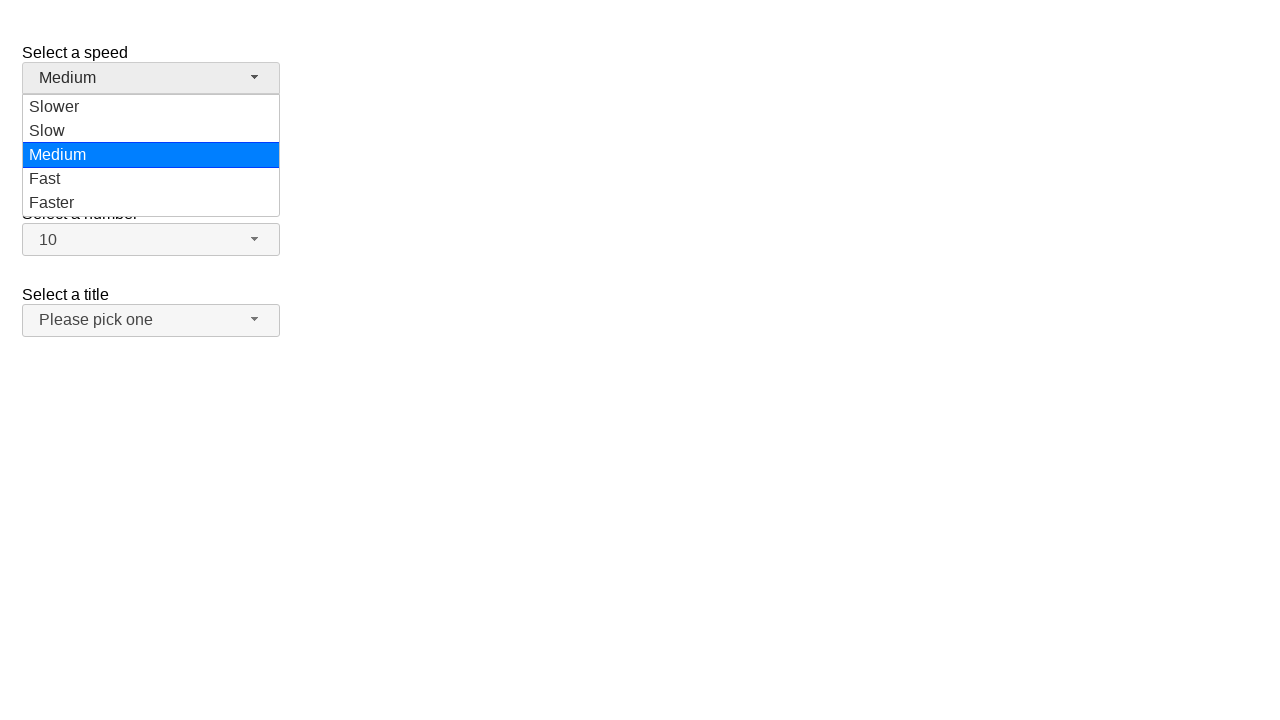

Selected 'Fast' from speed dropdown at (151, 179) on ul#speed-menu div:has-text('Fast')
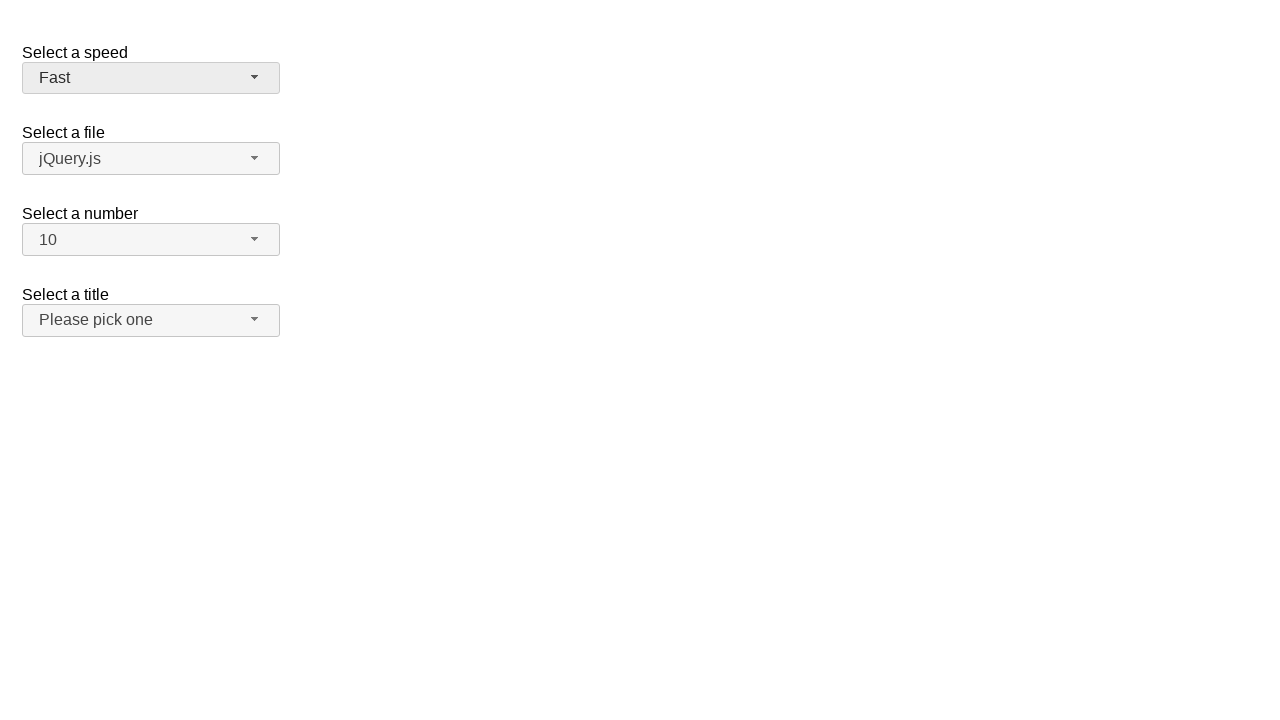

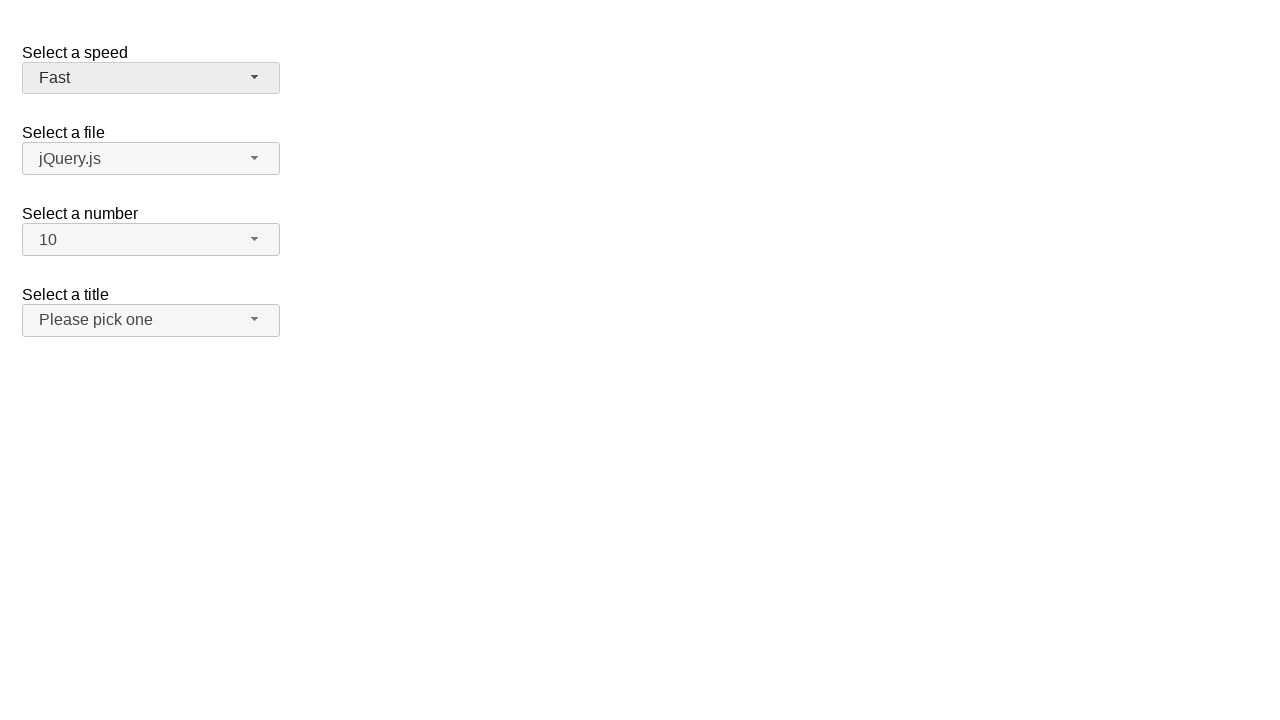